Tests a registration form by filling in first name, last name, username, and email fields with sample data

Starting URL: https://loopcamp.vercel.app/registration_form.html

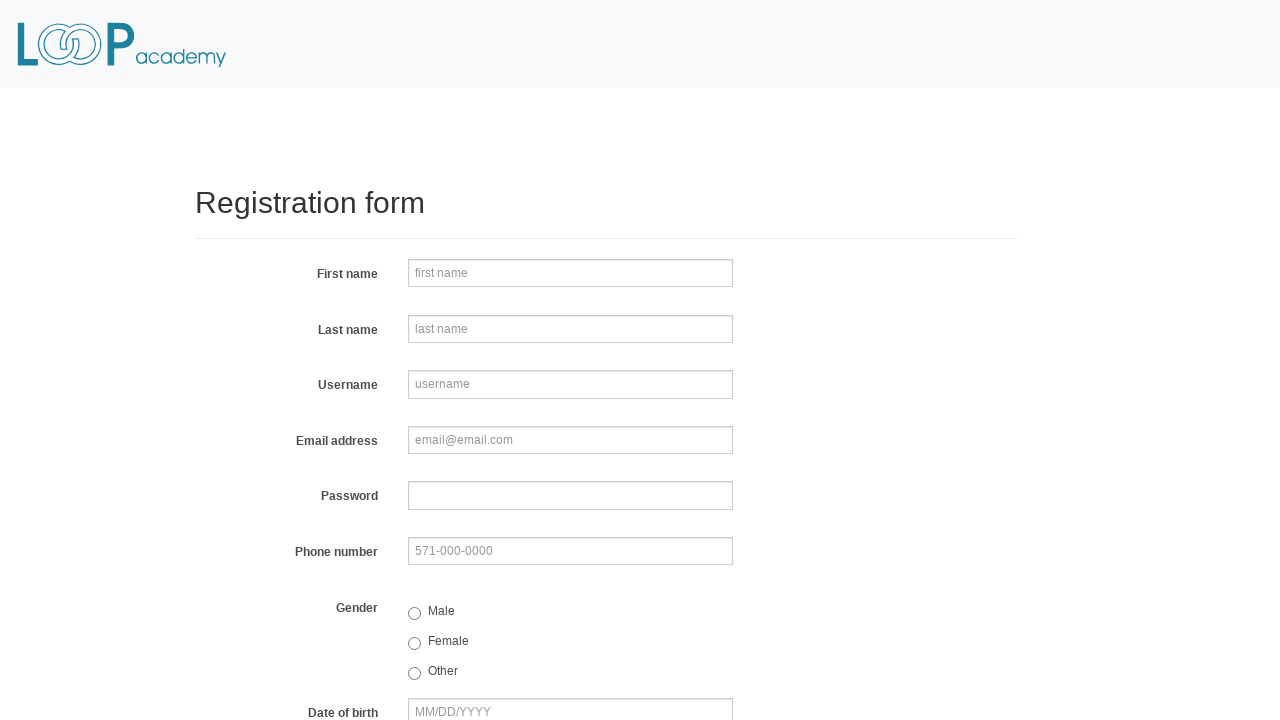

Filled first name field with 'Loop' on input[name='firstname']
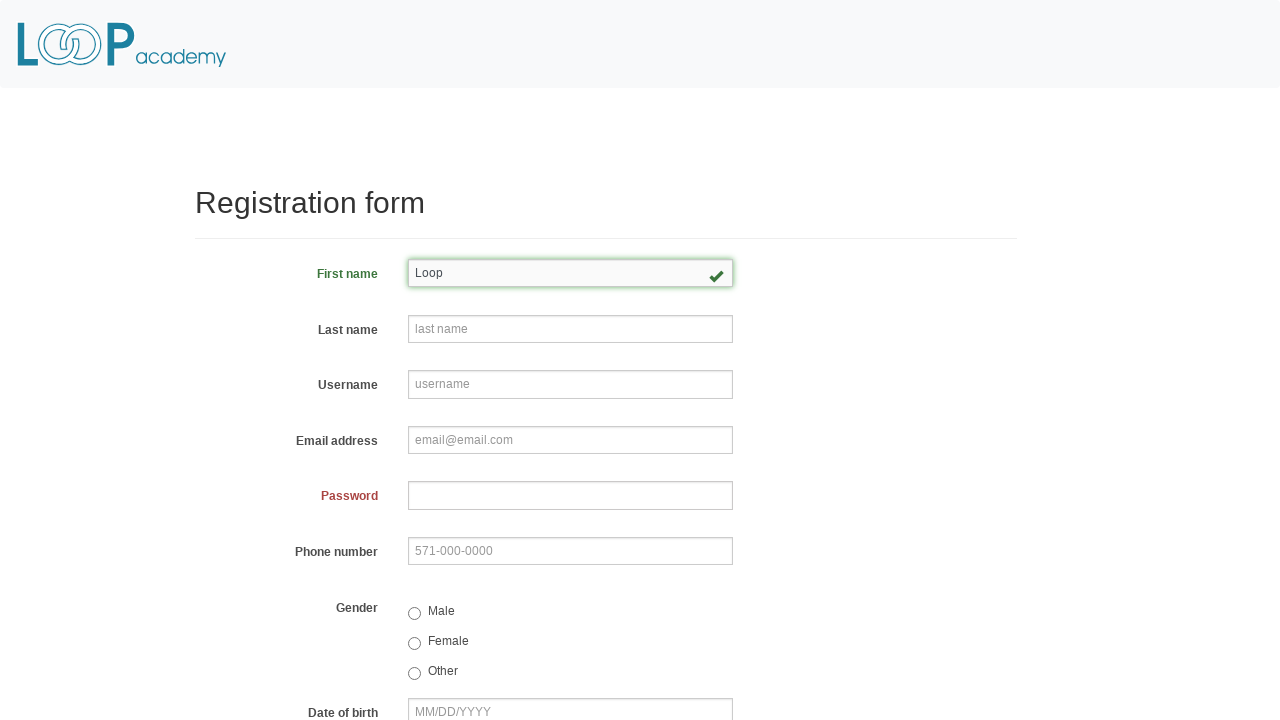

Filled last name field with 'Academy' on input[name='lastname']
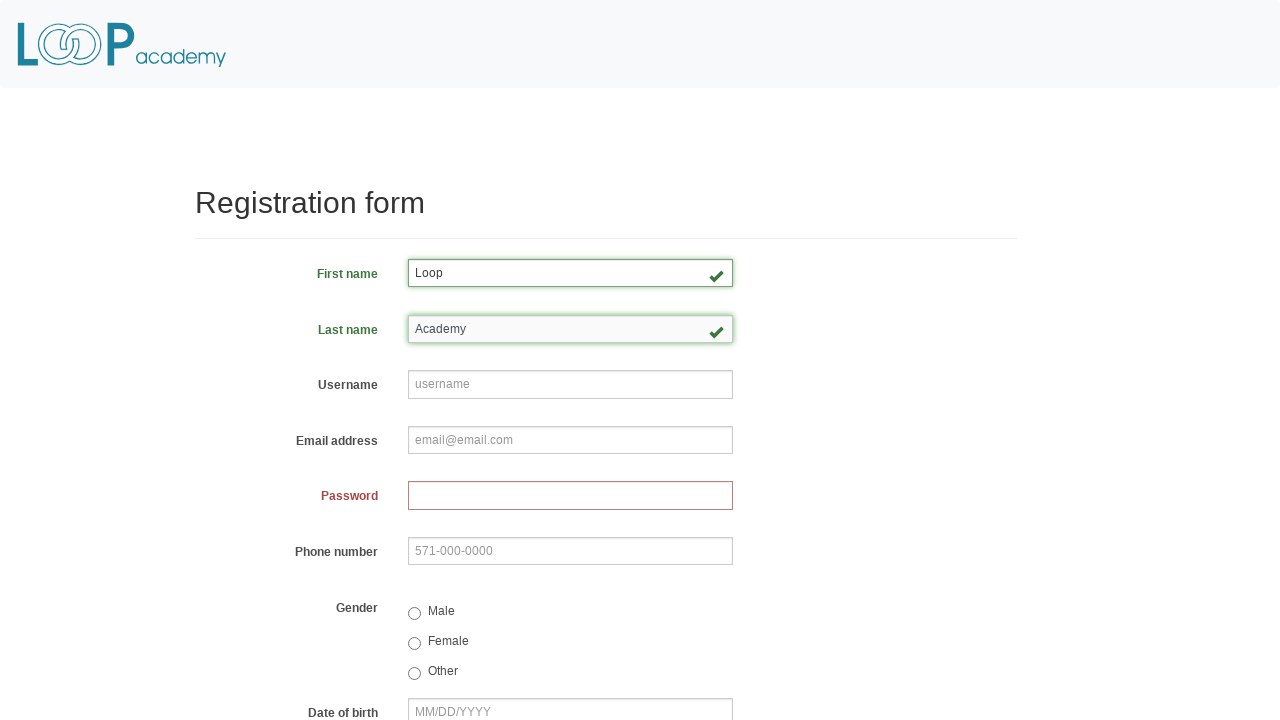

Filled username field with 'lacademy' on input[name='username']
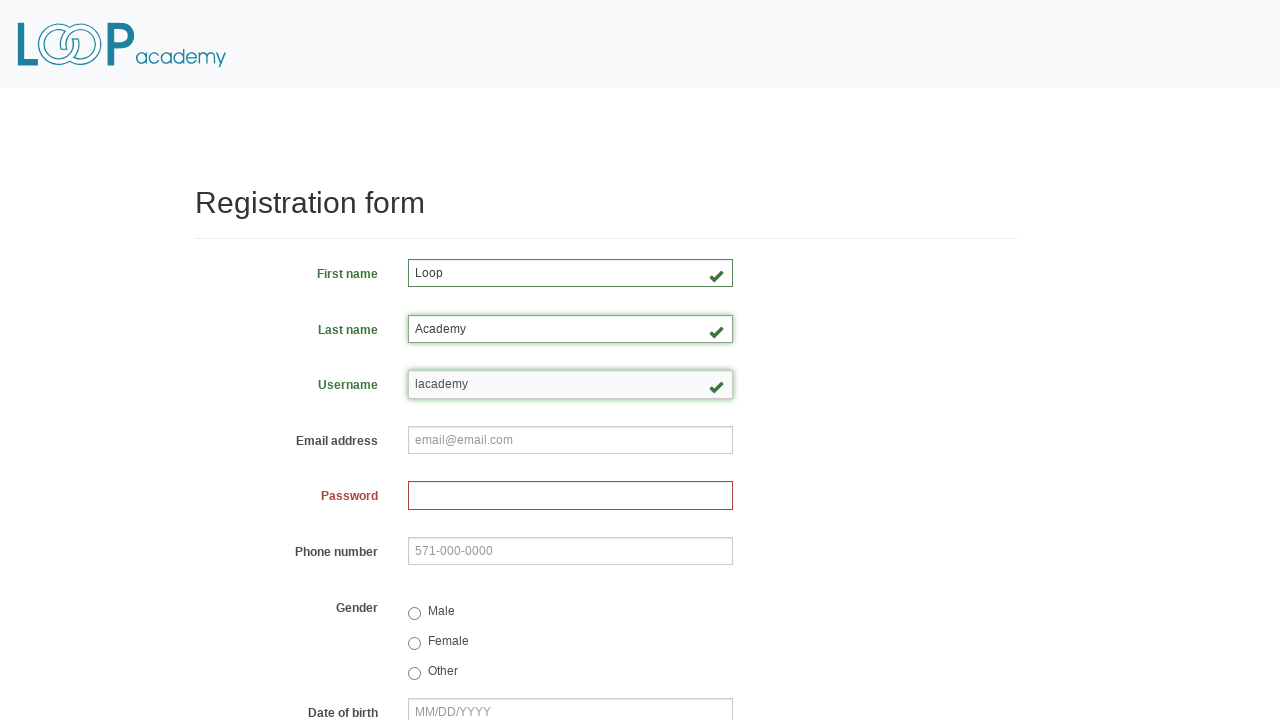

Filled email field with 'loop@loopacademy.com' on input[name='email']
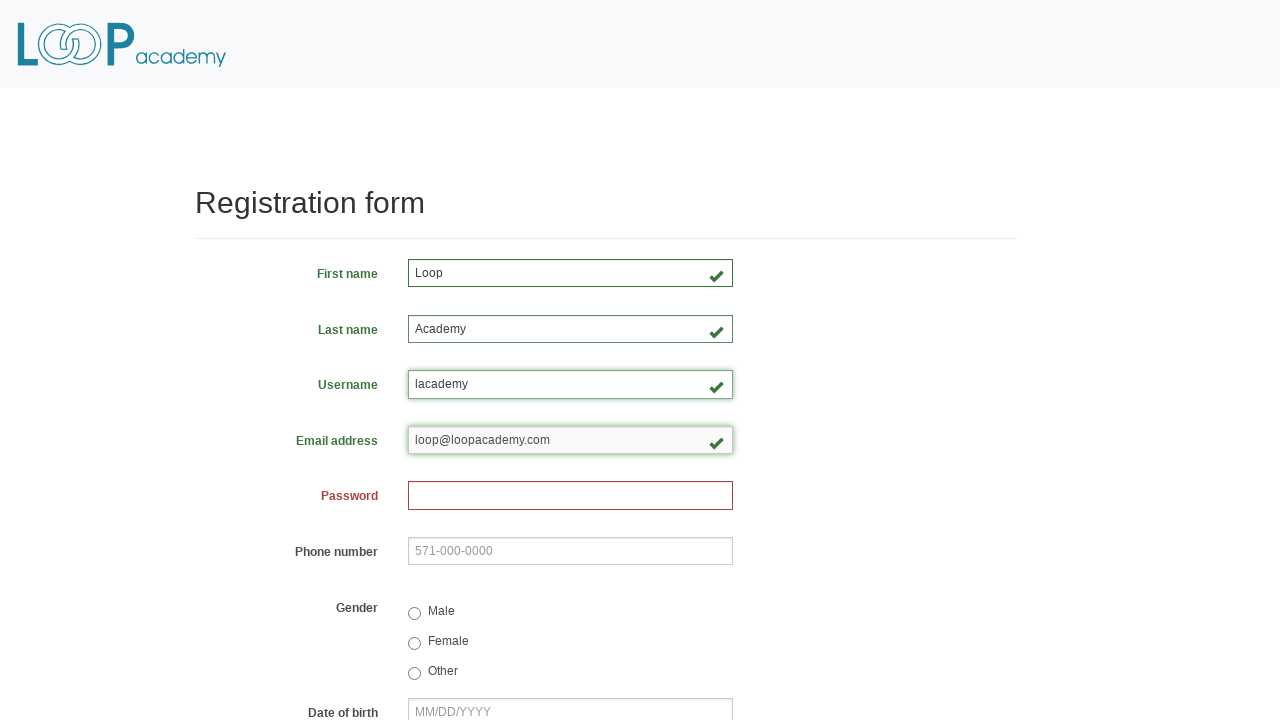

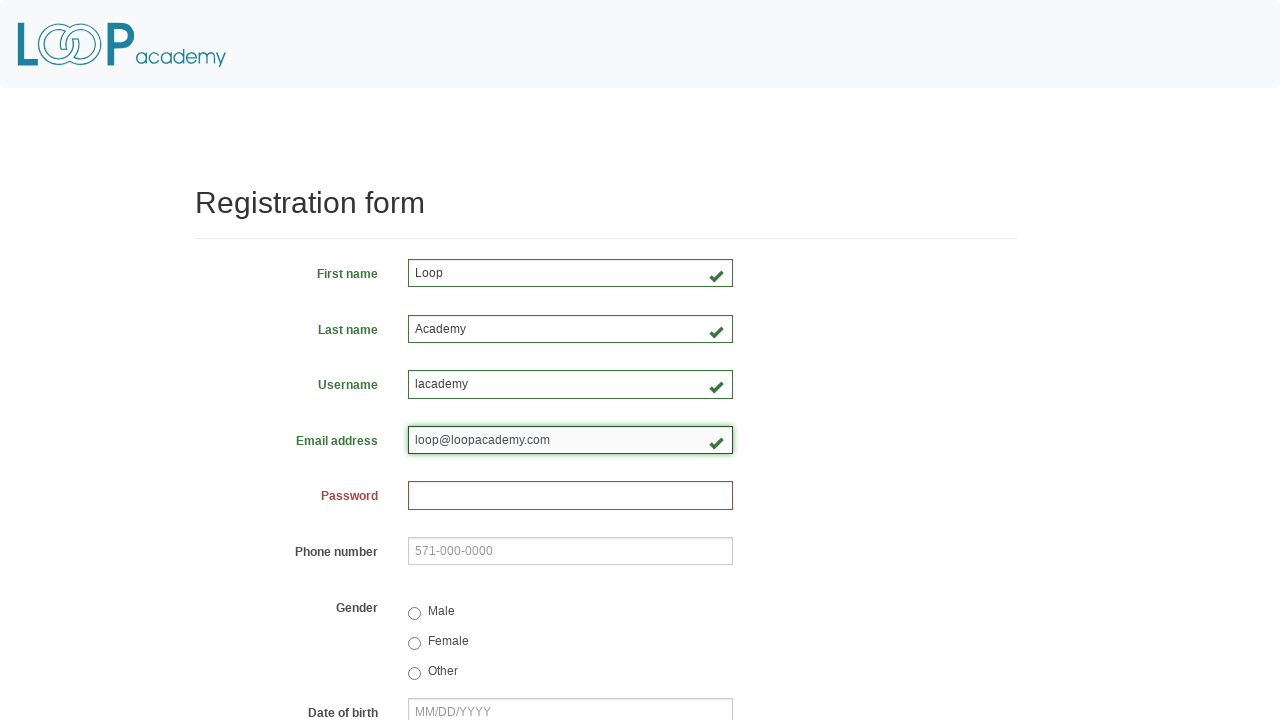